Tests the checkout/place order flow by filling in customer details including name, country, city, credit card, month and year, then completing the purchase

Starting URL: https://www.demoblaze.com/cart.html

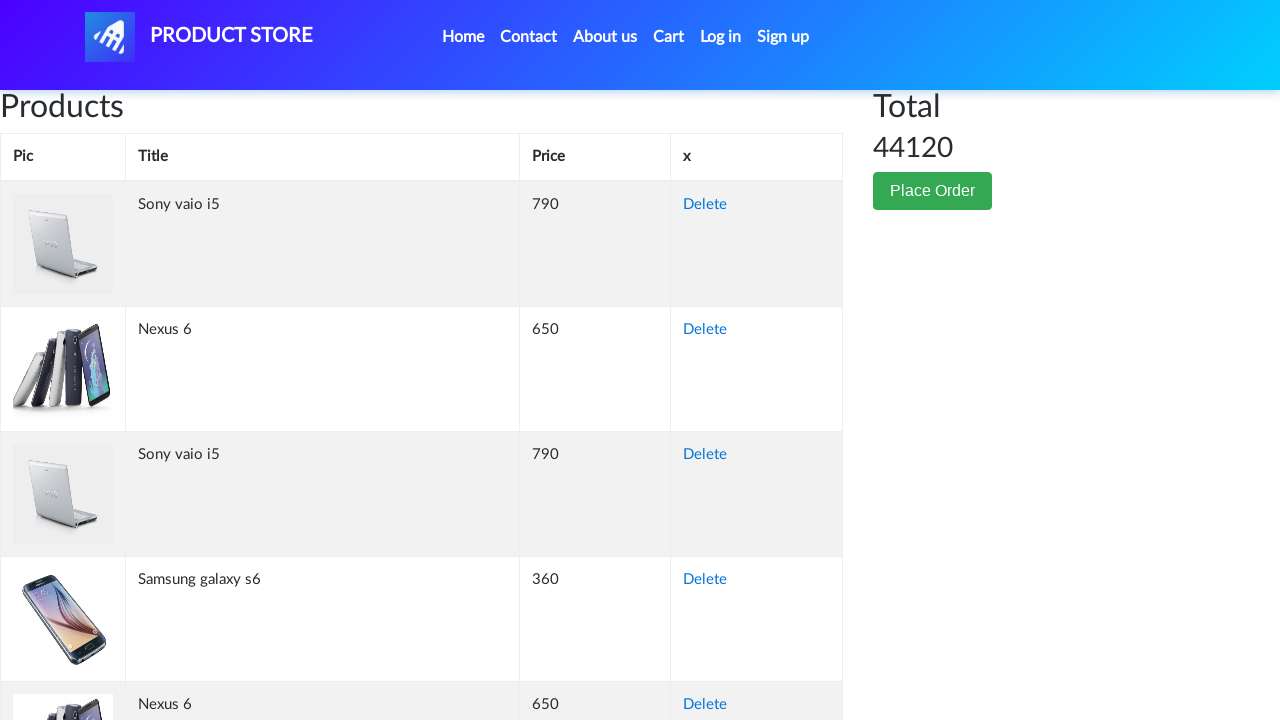

Clicked Place Order button at (933, 191) on button:has-text('Place Order')
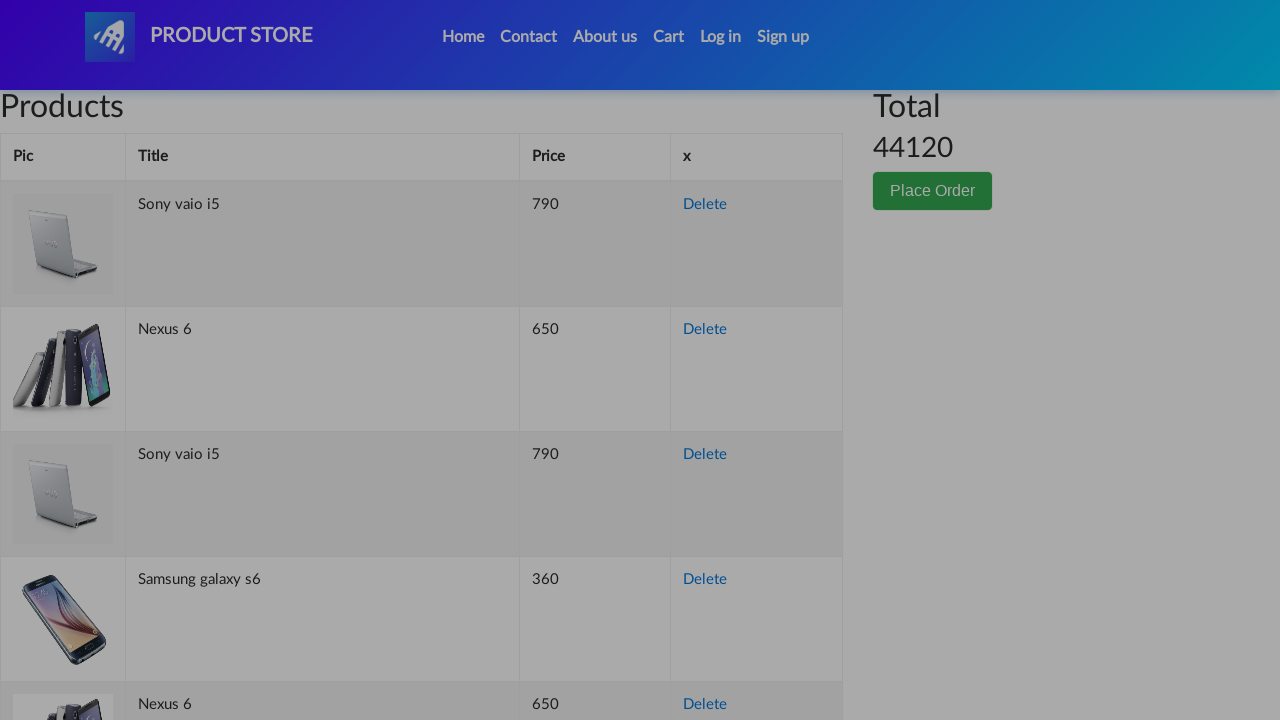

Order form modal appeared with name field visible
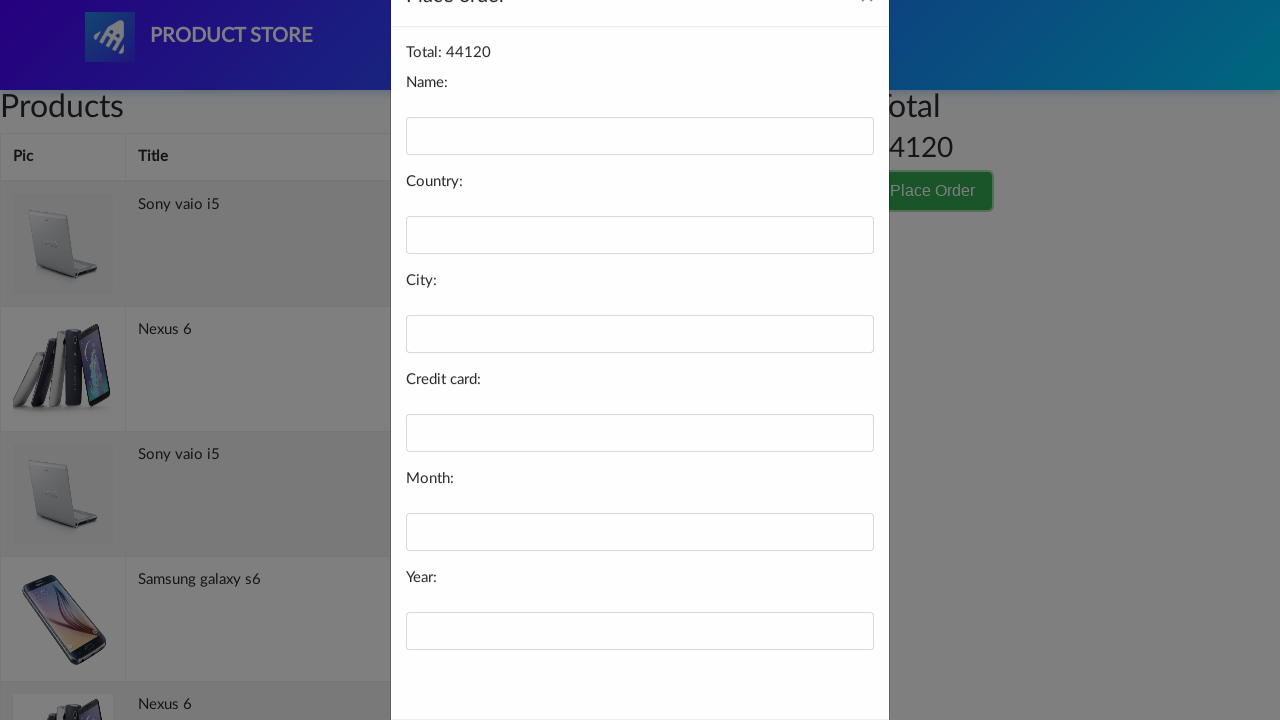

Filled customer name field with 'Michael Johnson' on #name
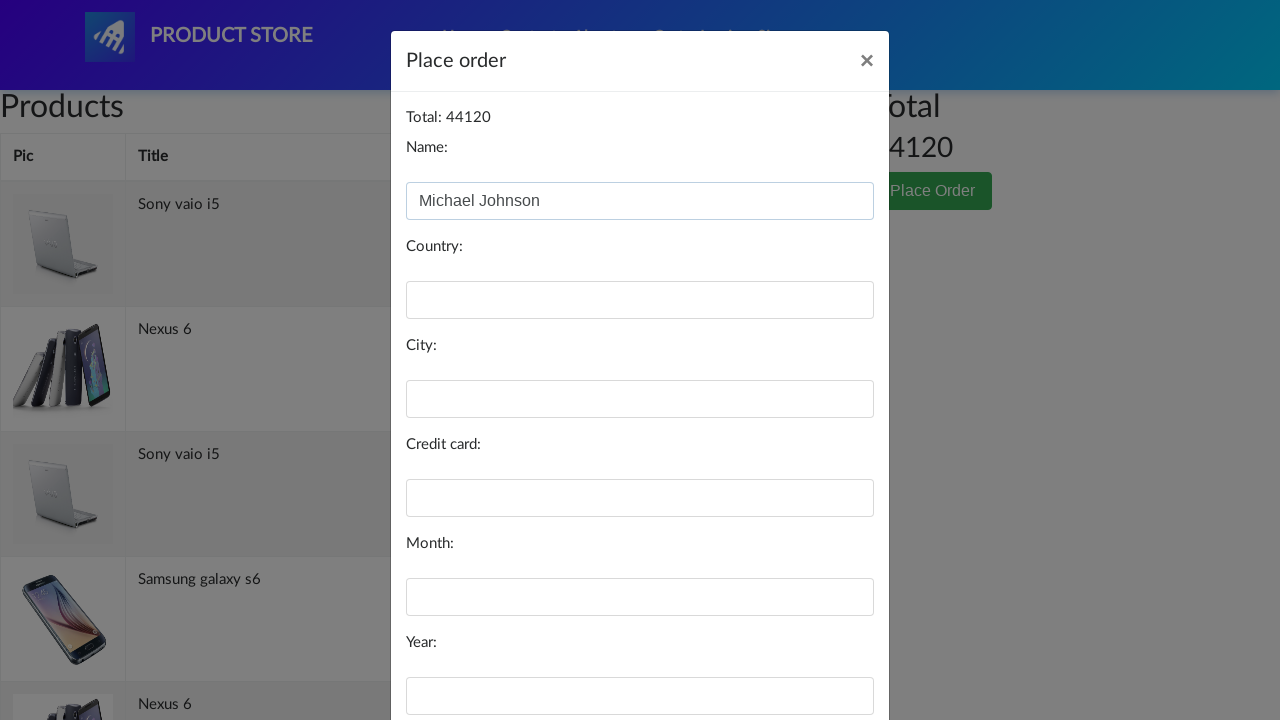

Filled country field with 'United States' on #country
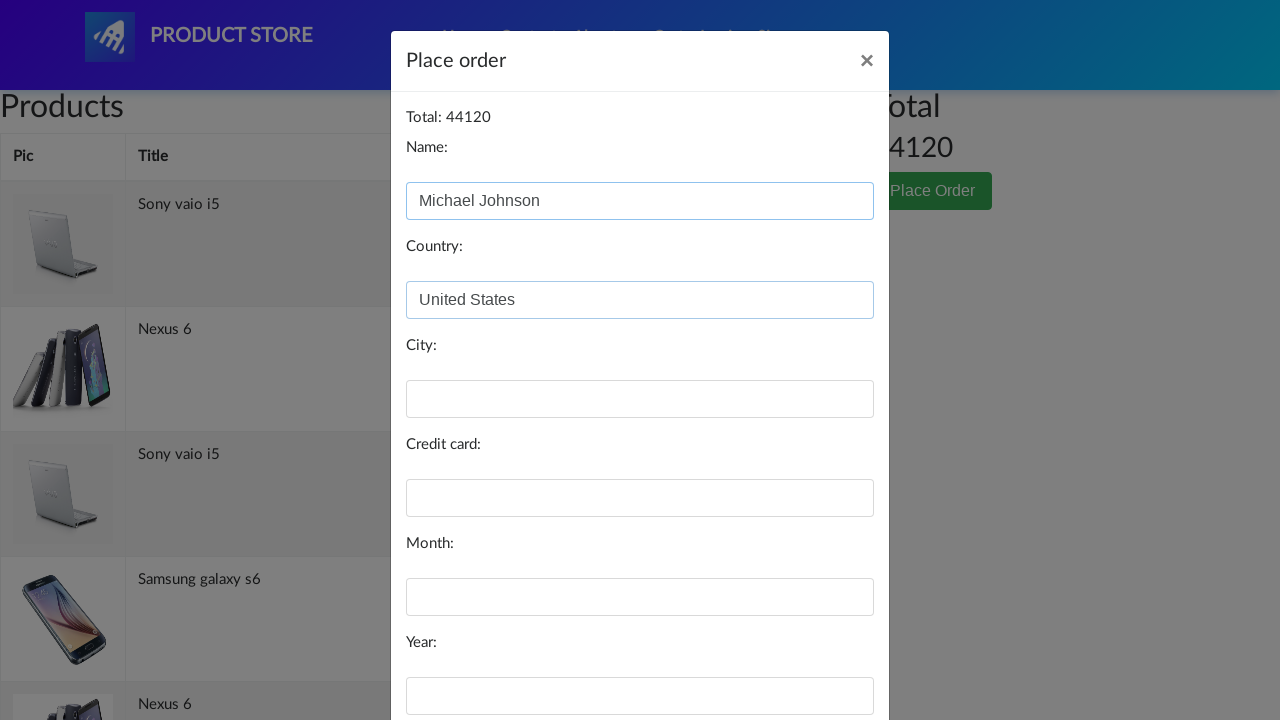

Filled city field with 'New York' on #city
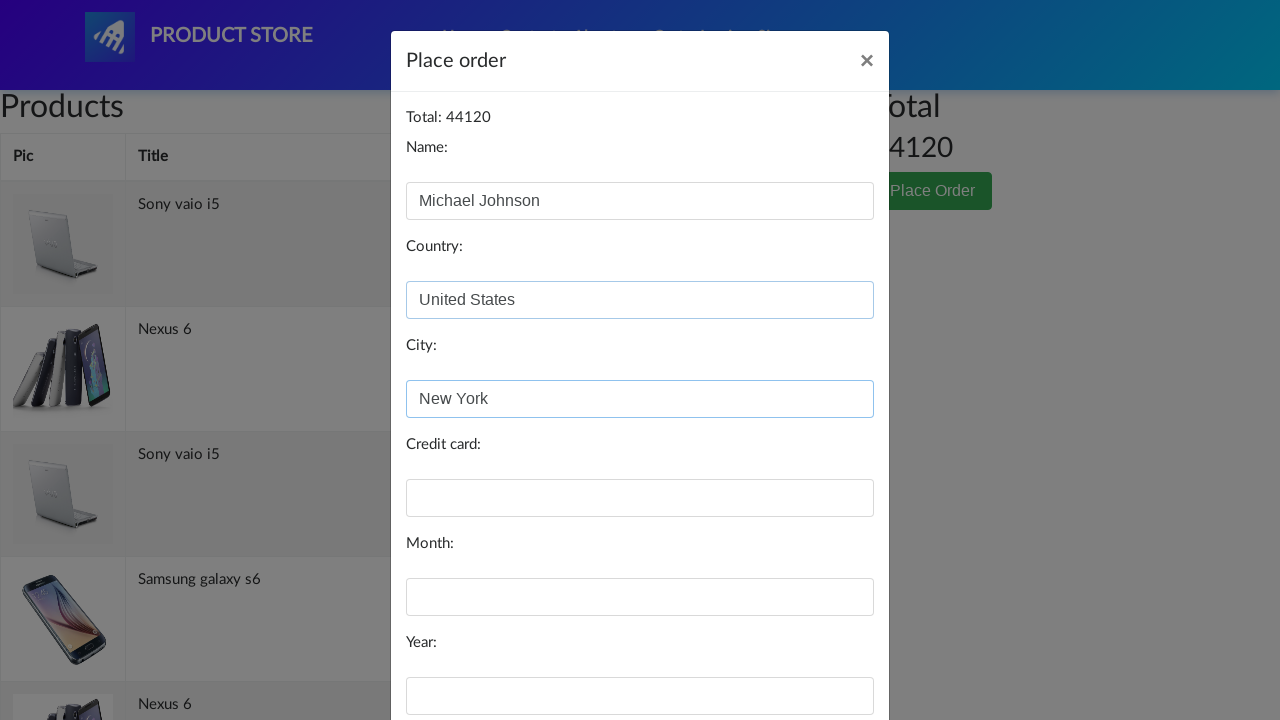

Filled credit card field with card number on #card
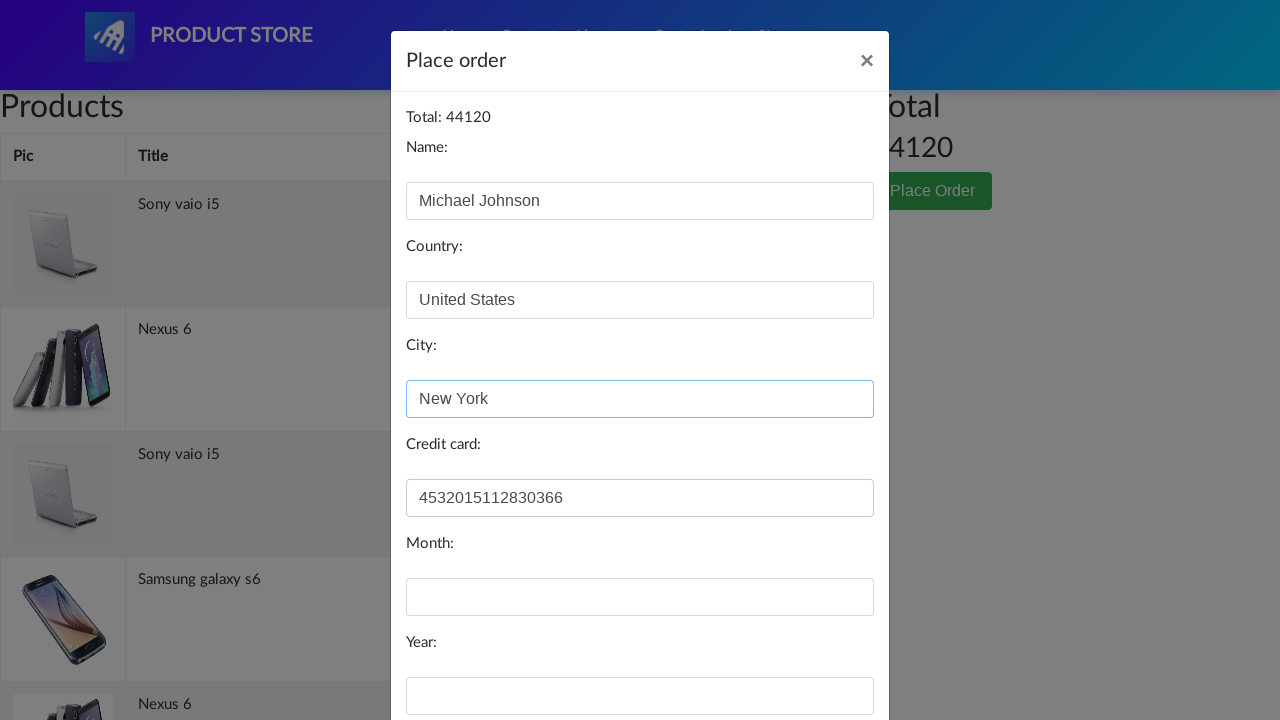

Filled month field with 'November' on #month
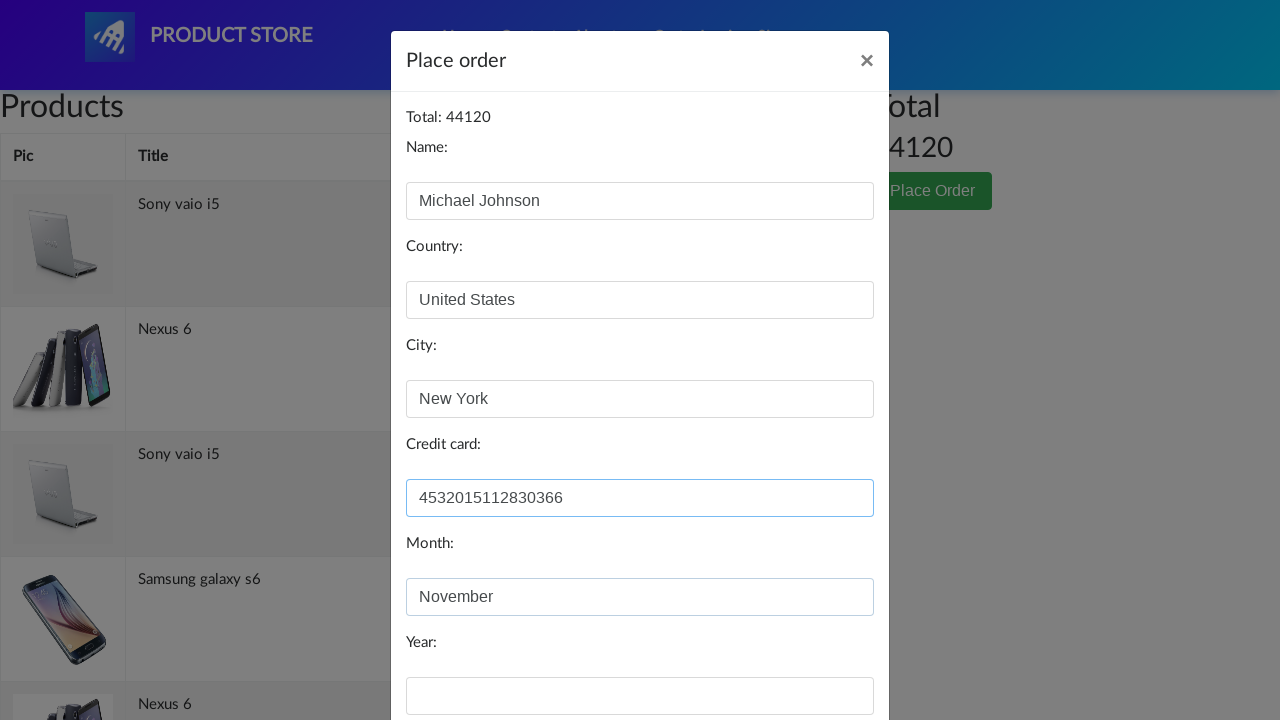

Filled year field with '2025' on #year
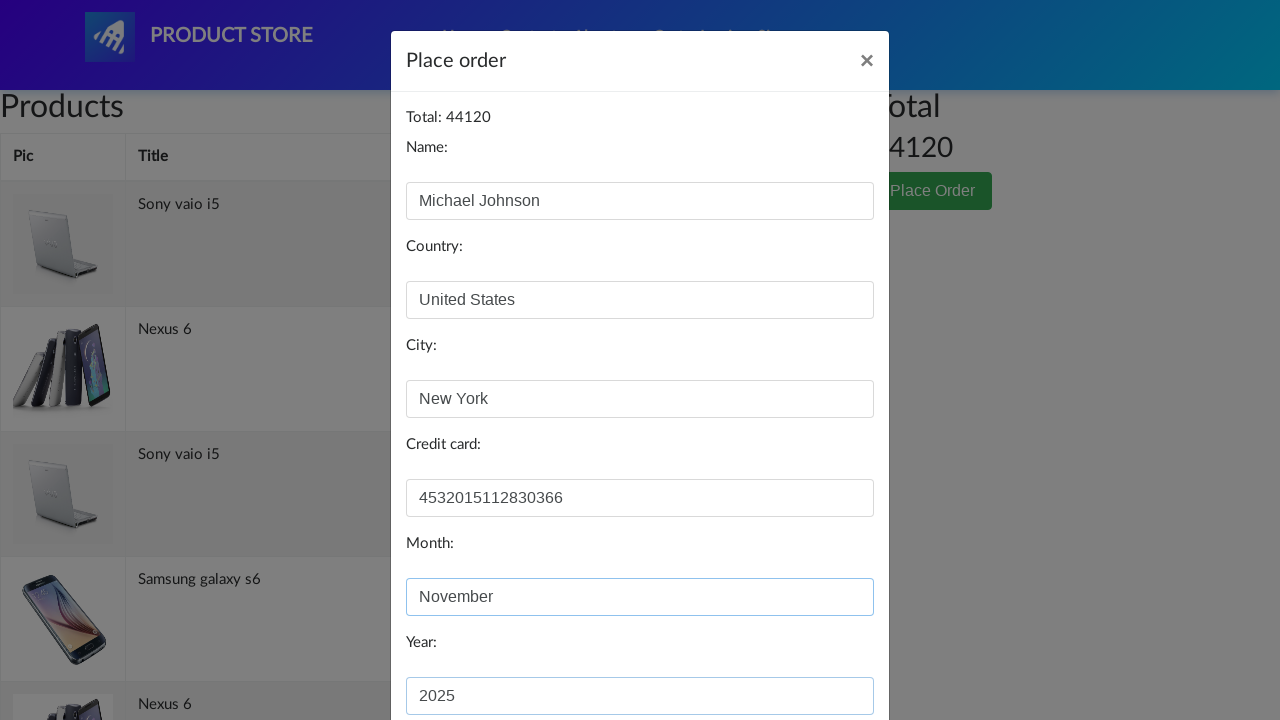

Clicked Purchase button to complete order at (823, 655) on button:has-text('Purchase')
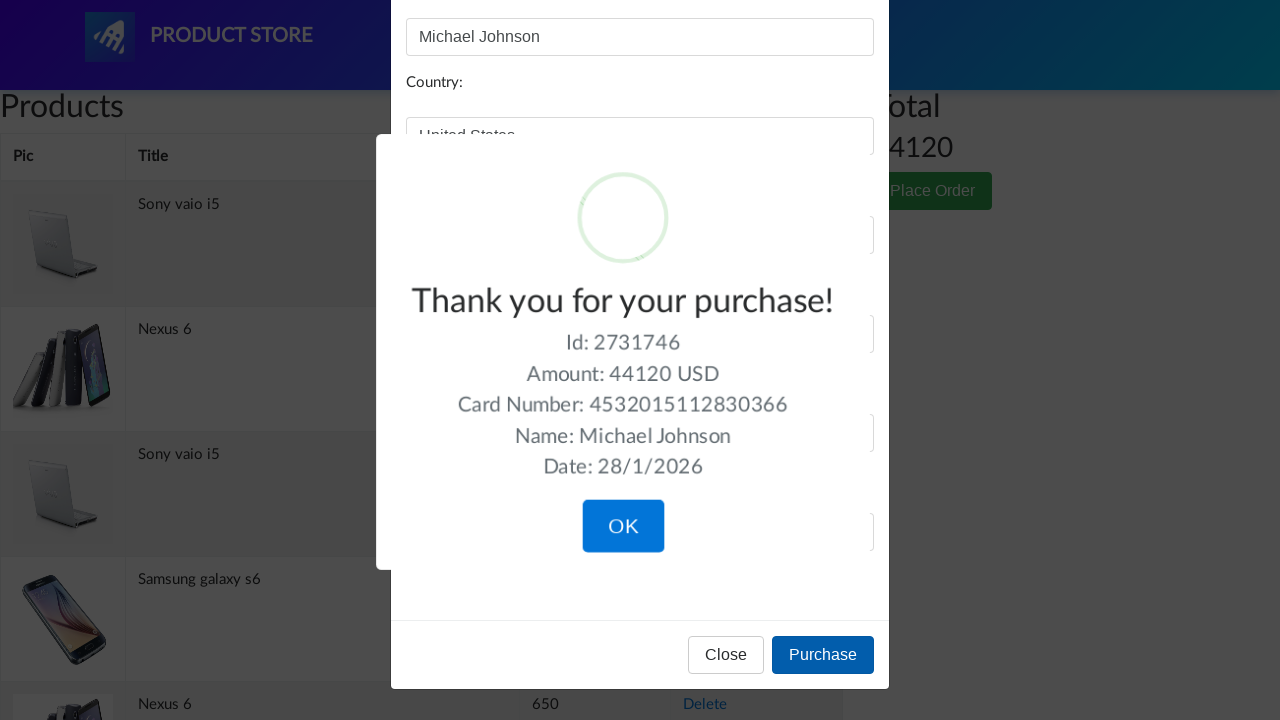

Order confirmation message appeared
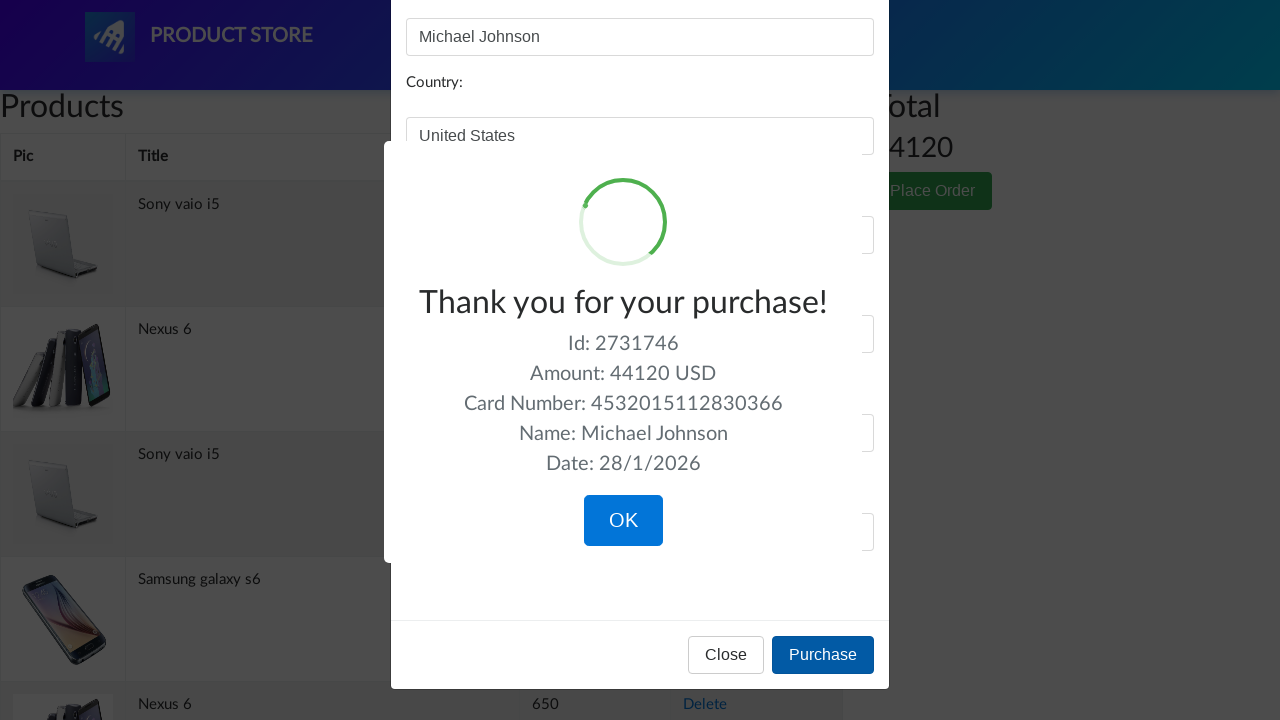

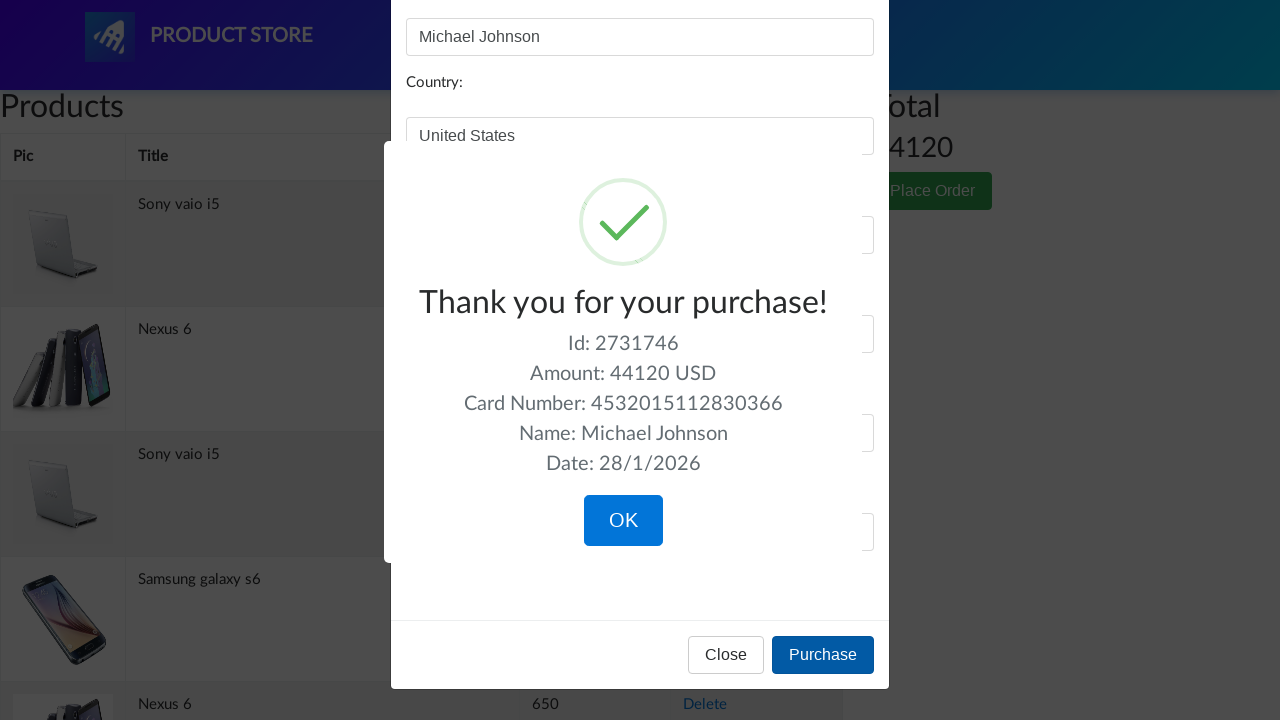